Navigates through a paginated table, clicking checkboxes for each row across all pages

Starting URL: https://testautomationpractice.blogspot.com/

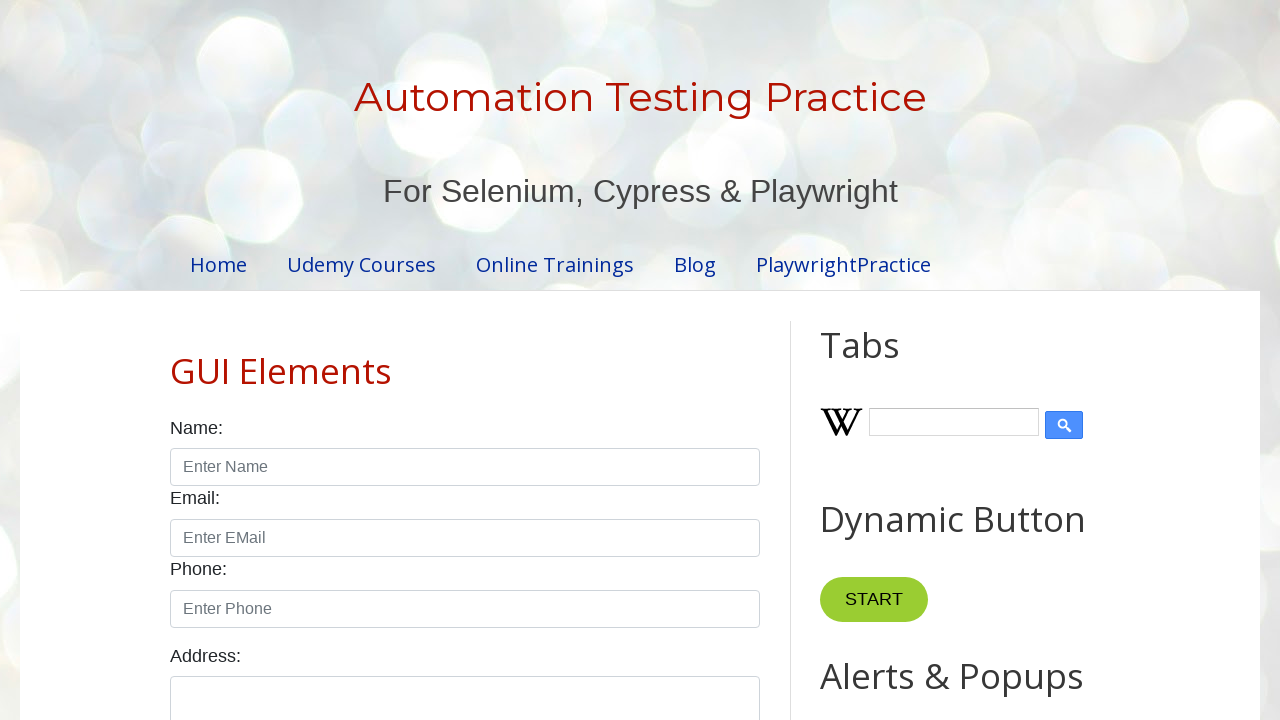

Retrieved pagination elements to count total pages
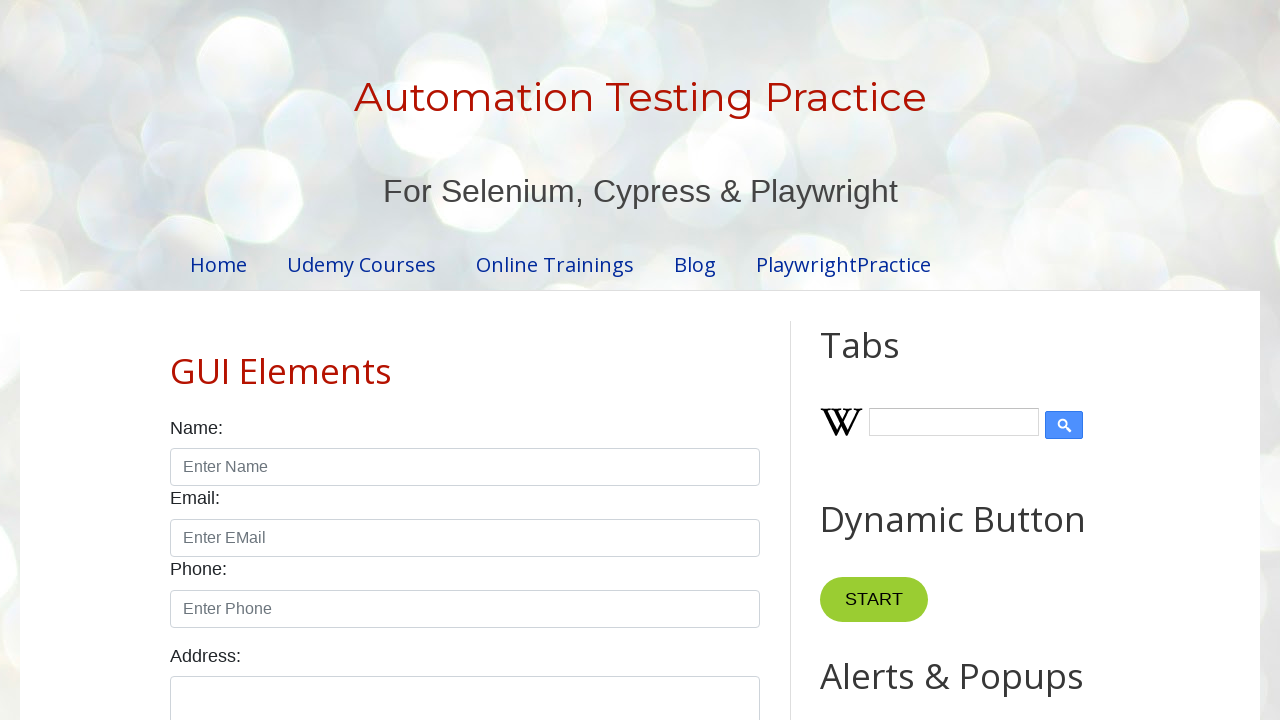

Found 4 pages in pagination
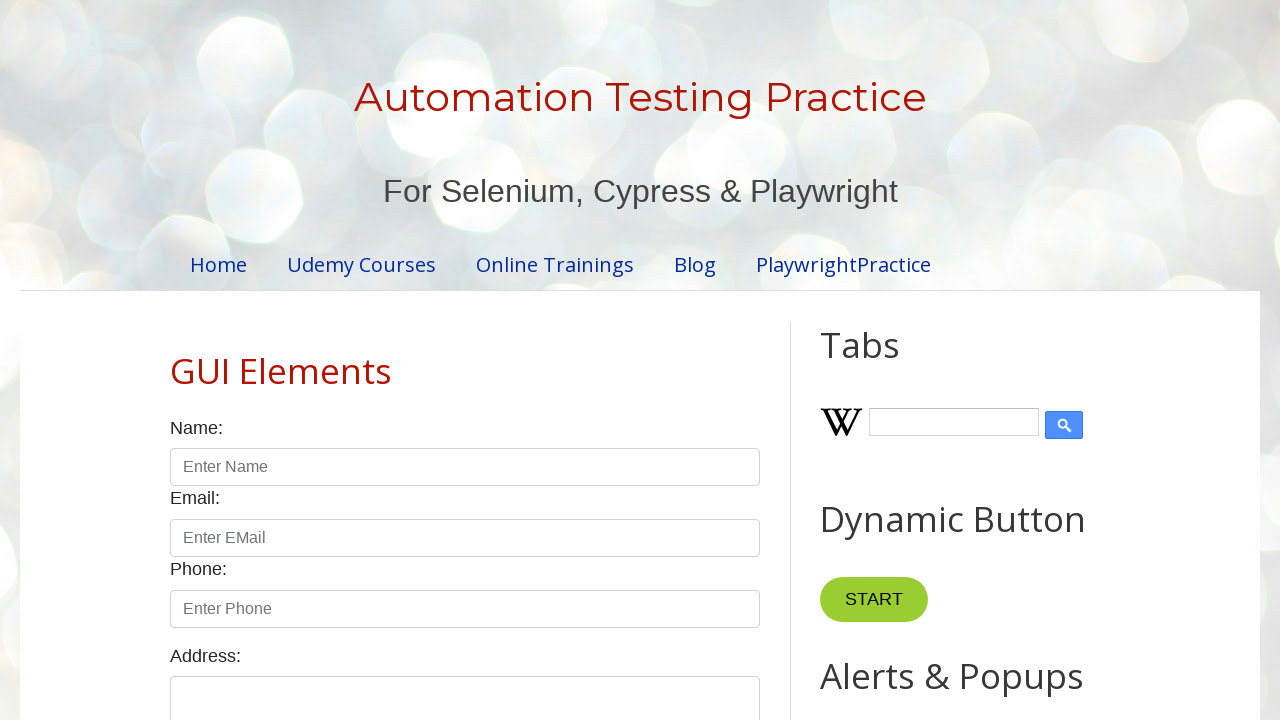

Retrieved table rows to count total rows per page
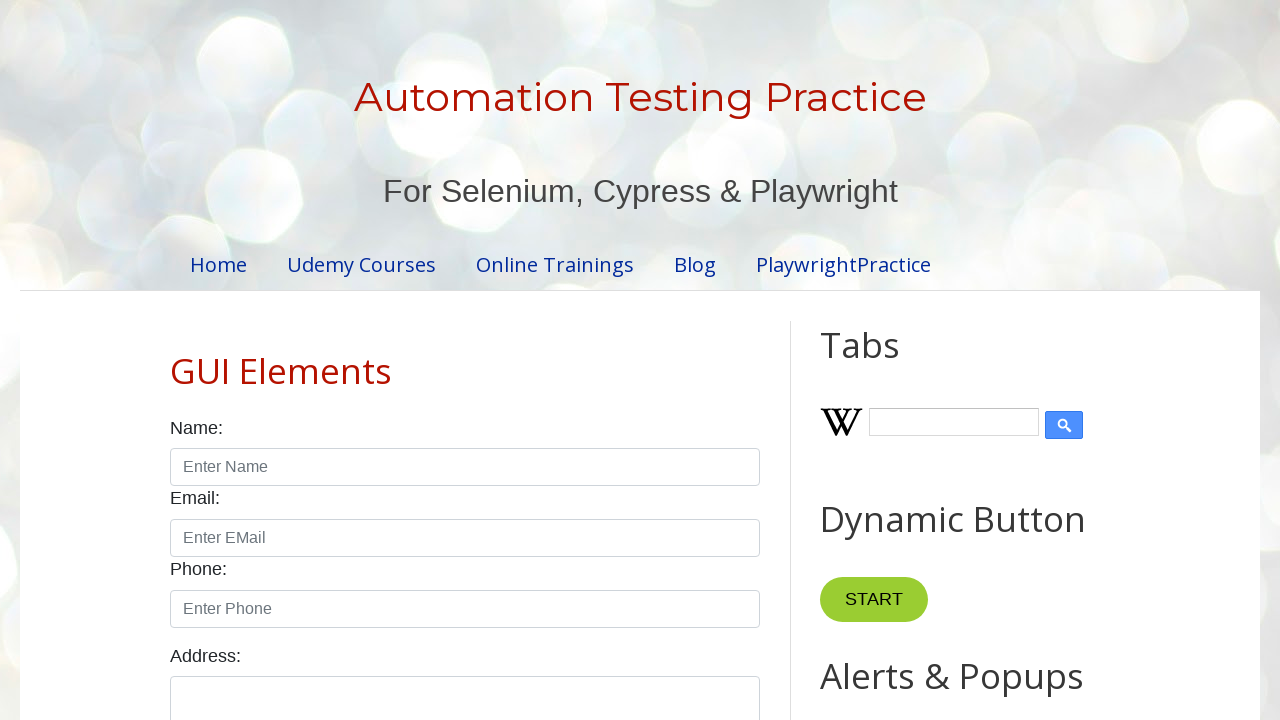

Found 5 rows in the table
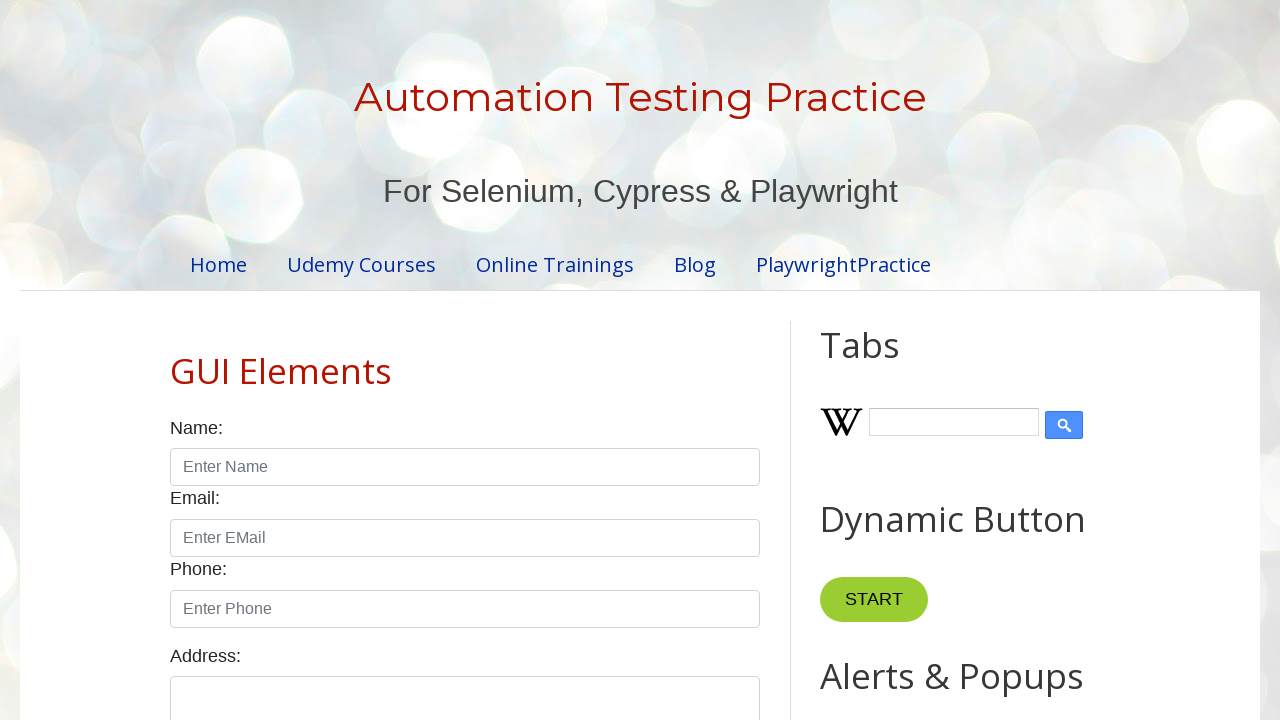

Clicked checkbox for row 1 on page 1 at (651, 361) on //table[@id='productTable']//tbody//tr[1]//td[4]//input
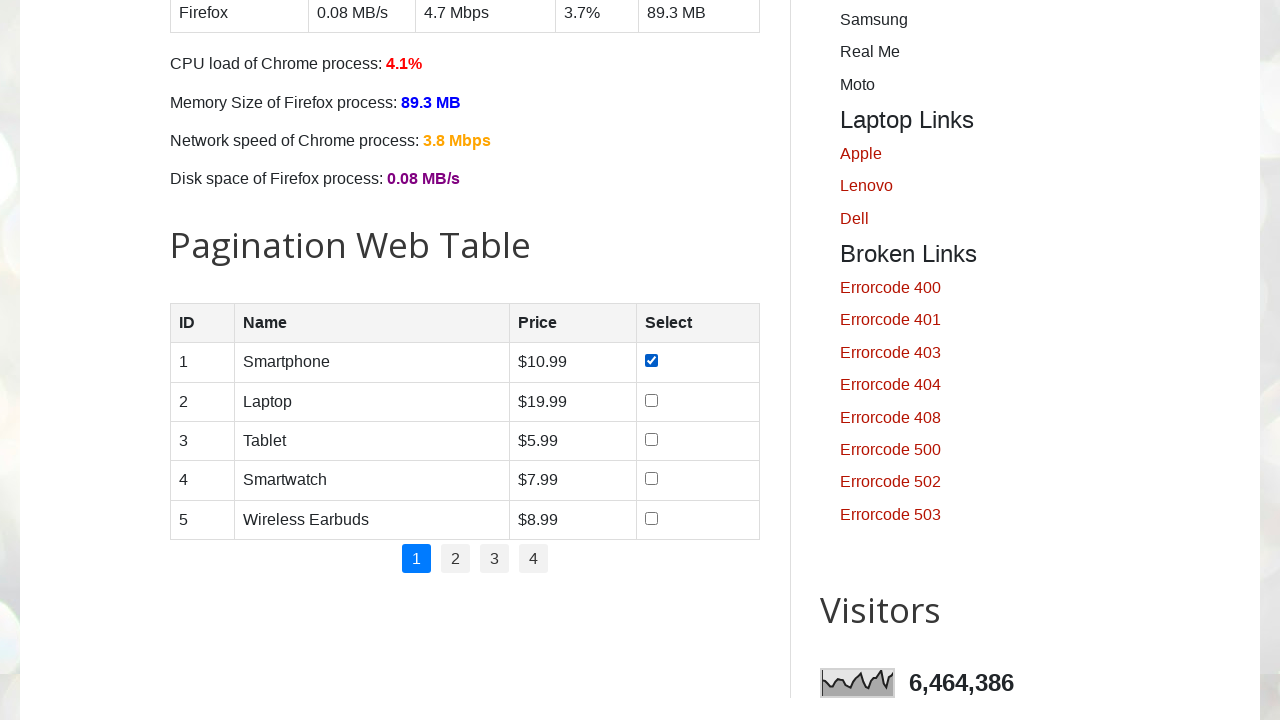

Clicked checkbox for row 2 on page 1 at (651, 400) on //table[@id='productTable']//tbody//tr[2]//td[4]//input
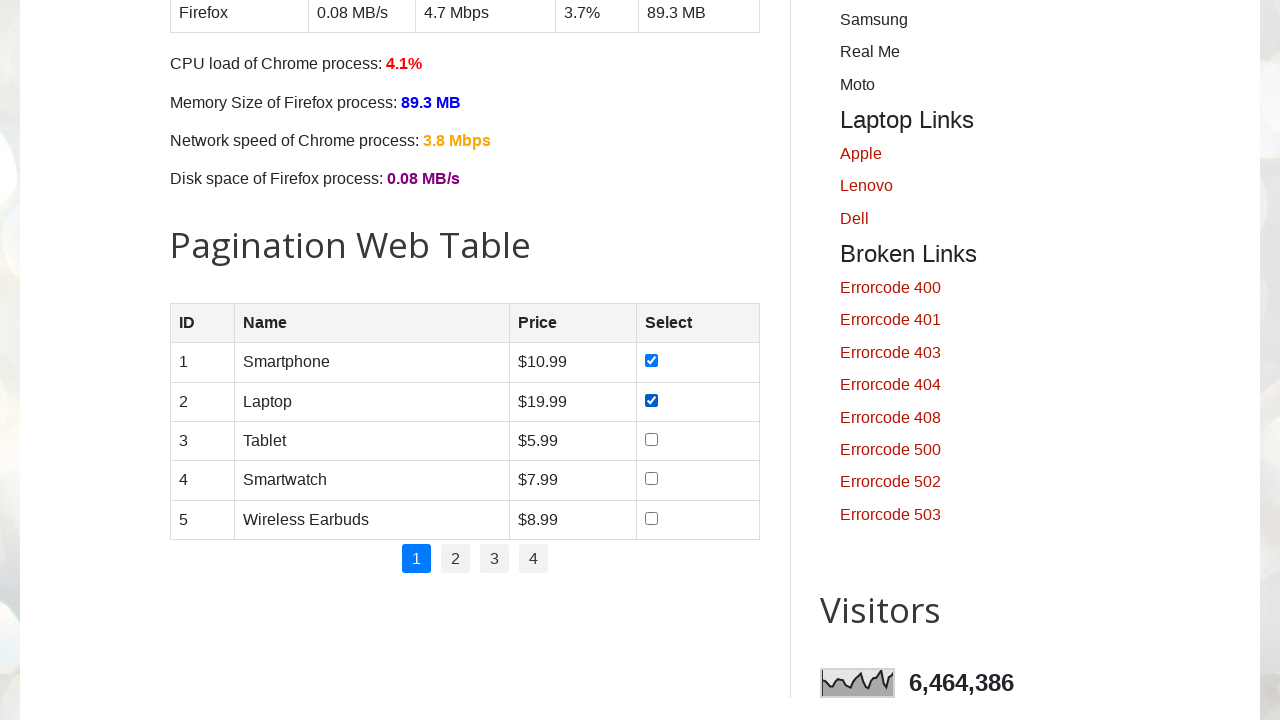

Clicked checkbox for row 3 on page 1 at (651, 439) on //table[@id='productTable']//tbody//tr[3]//td[4]//input
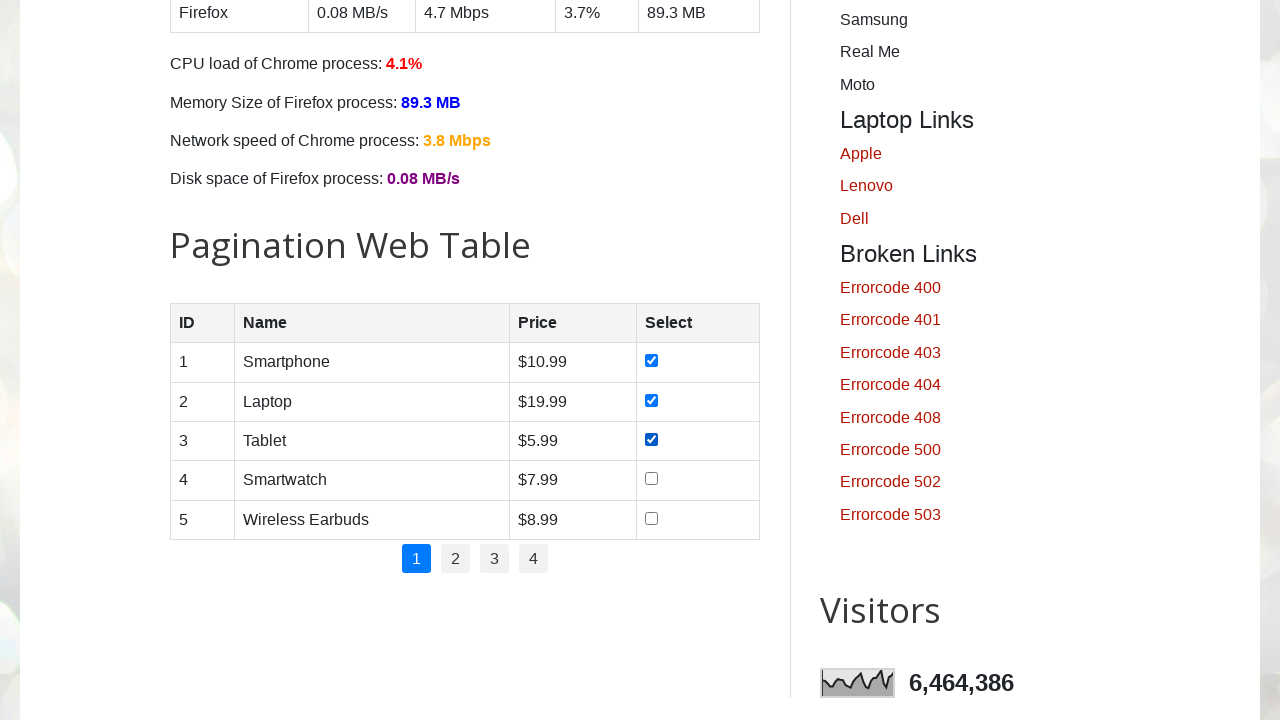

Clicked checkbox for row 4 on page 1 at (651, 479) on //table[@id='productTable']//tbody//tr[4]//td[4]//input
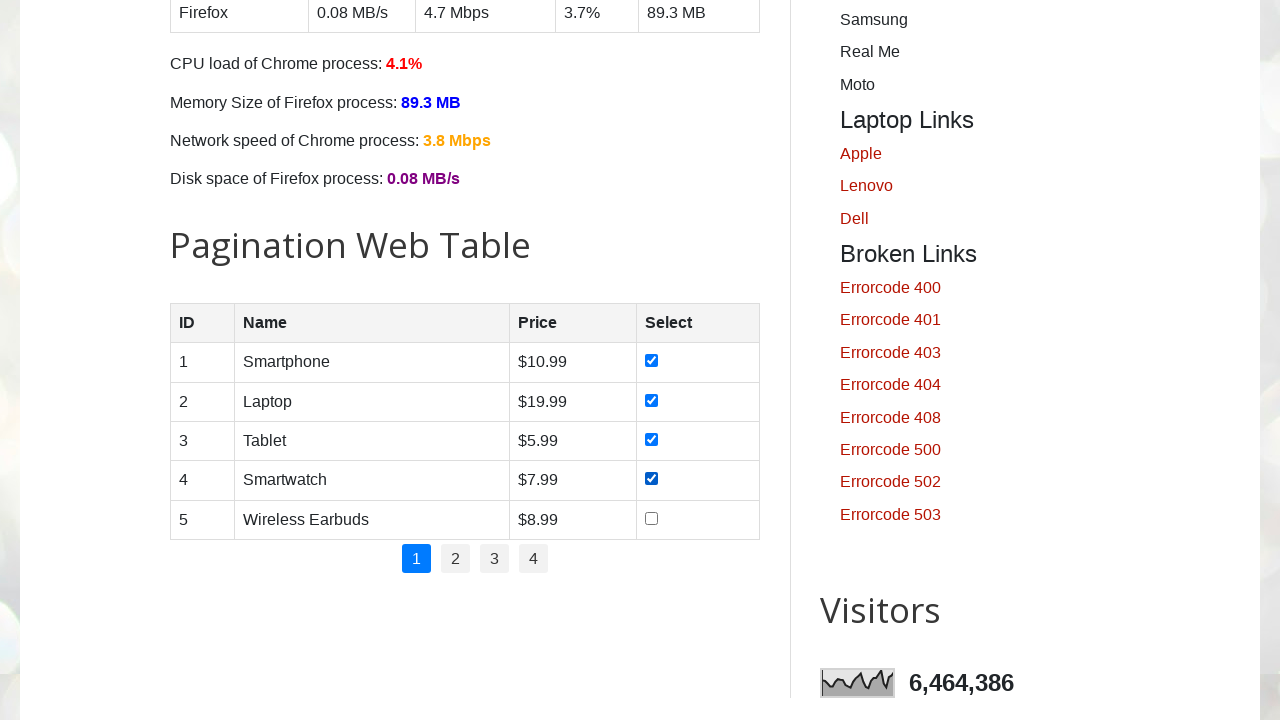

Clicked checkbox for row 5 on page 1 at (651, 518) on //table[@id='productTable']//tbody//tr[5]//td[4]//input
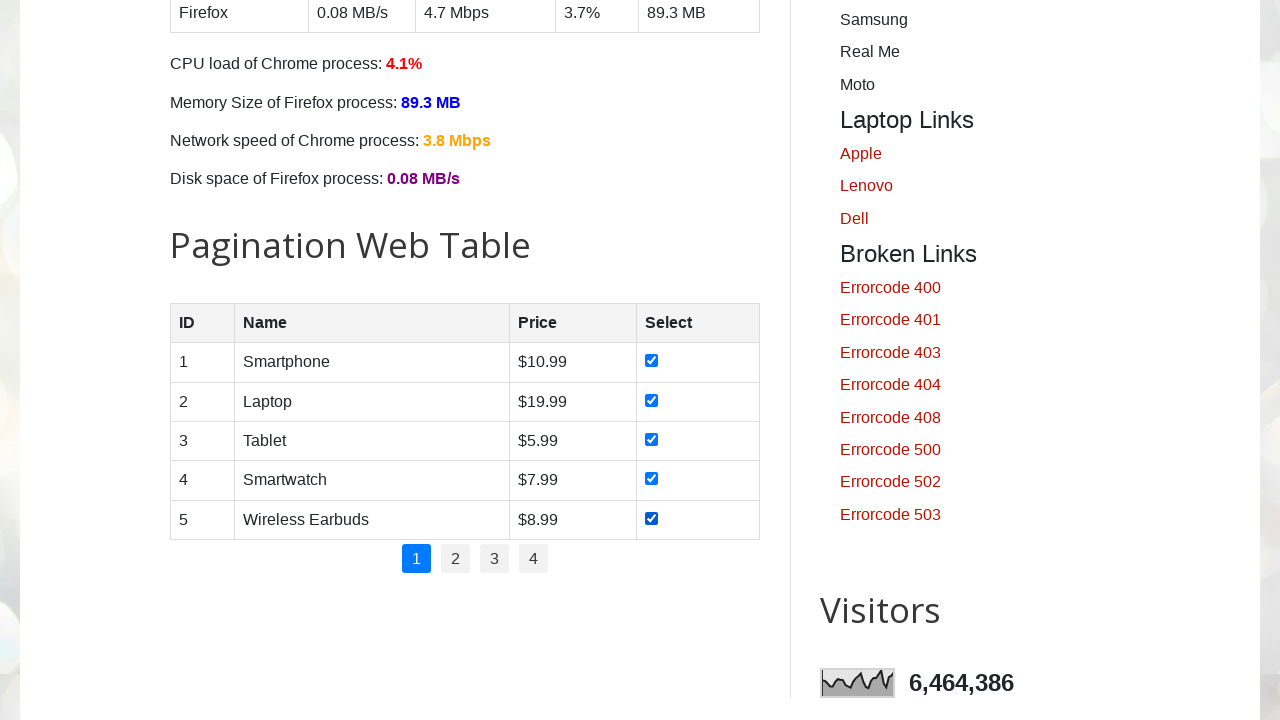

Clicked pagination link to navigate to page 2 at (456, 559) on //ul[@id='pagination']//li//a[contains(text(),'2')]
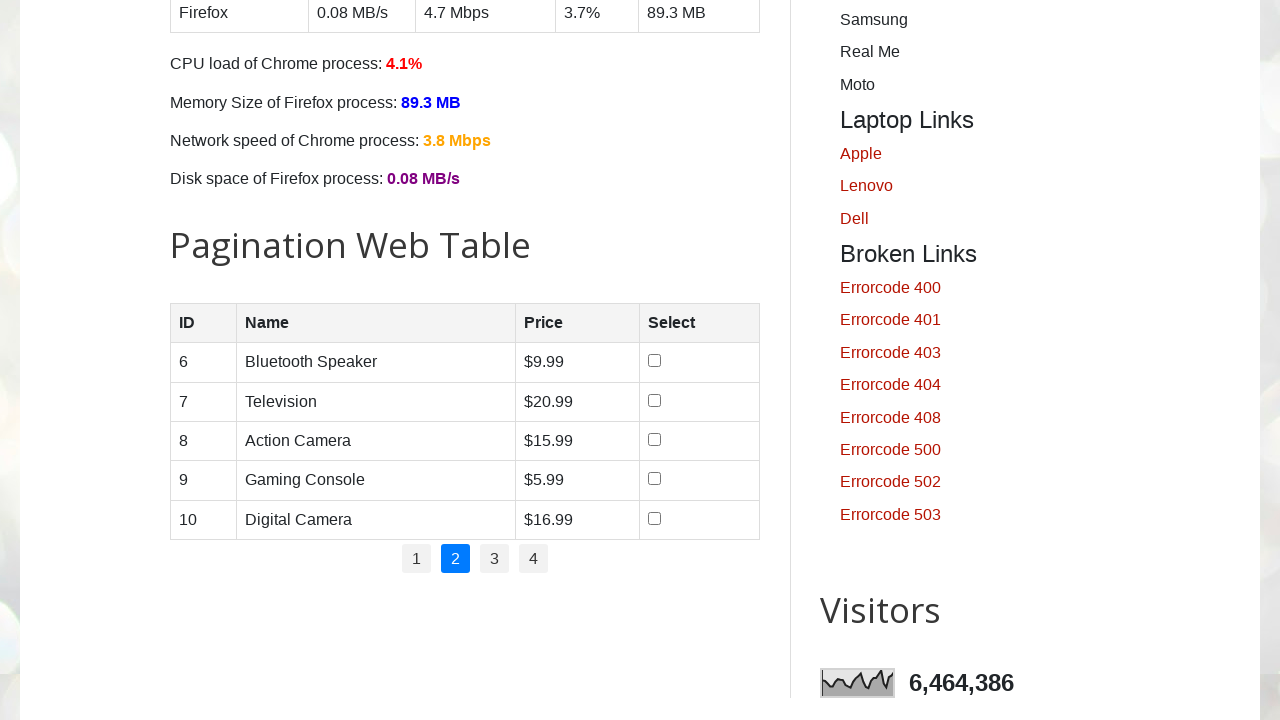

Waited for page 2 to load
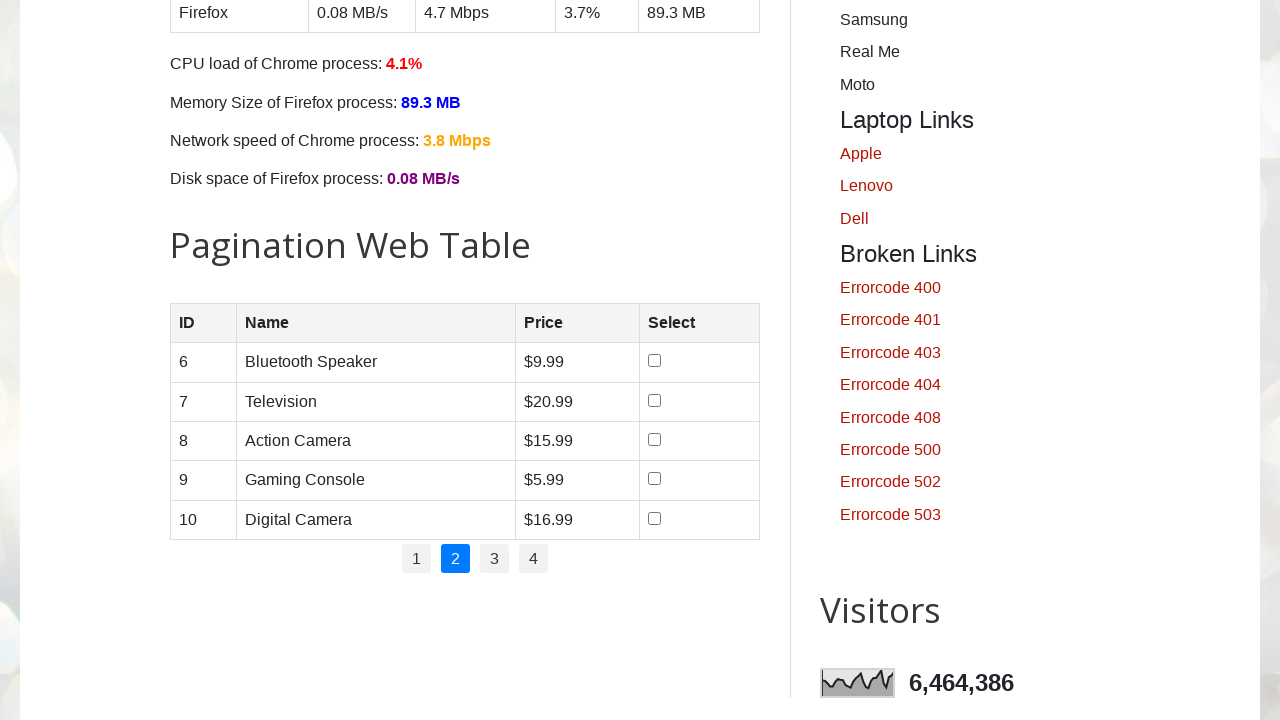

Clicked checkbox for row 1 on page 2 at (654, 361) on //table[@id='productTable']//tbody//tr[1]//td[4]//input
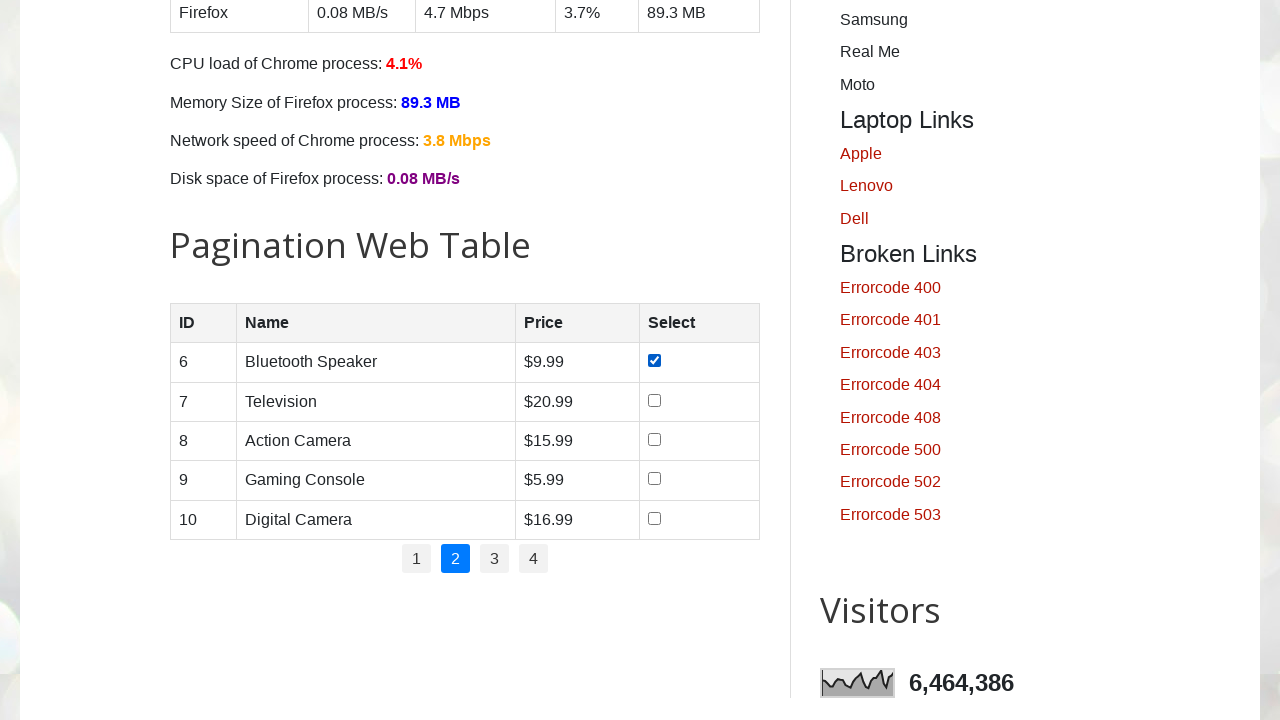

Clicked checkbox for row 2 on page 2 at (654, 400) on //table[@id='productTable']//tbody//tr[2]//td[4]//input
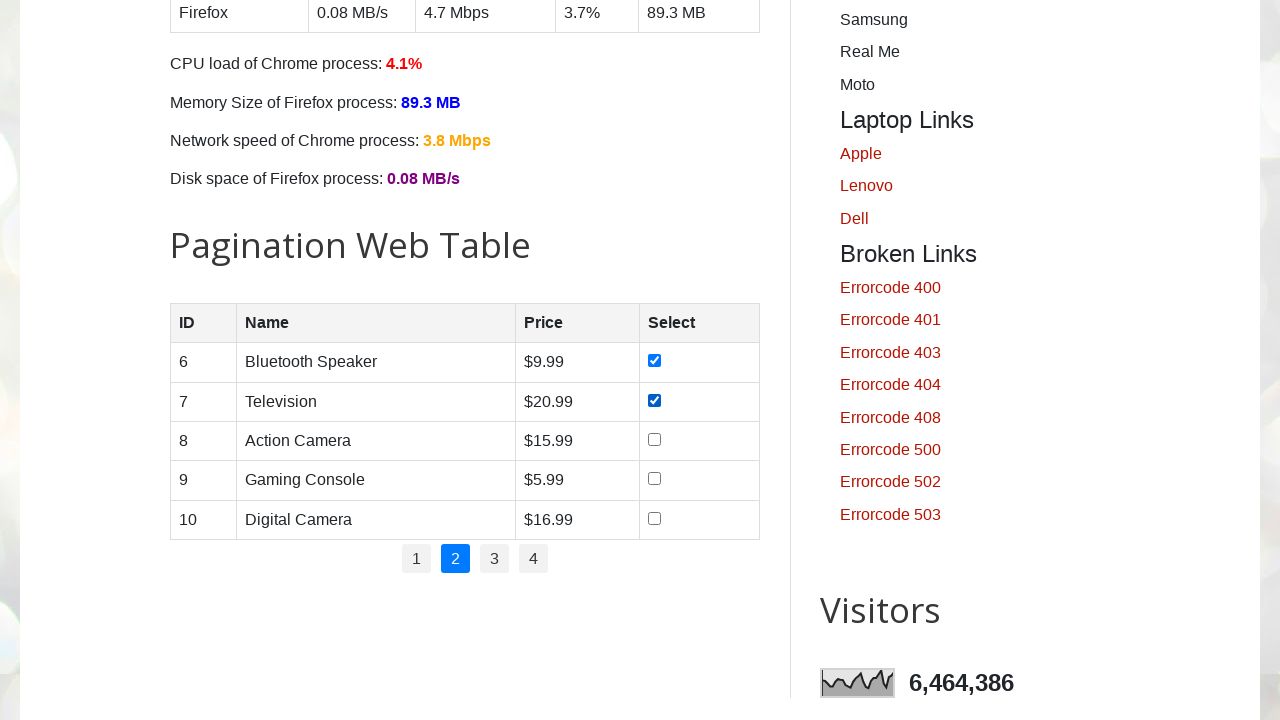

Clicked checkbox for row 3 on page 2 at (654, 439) on //table[@id='productTable']//tbody//tr[3]//td[4]//input
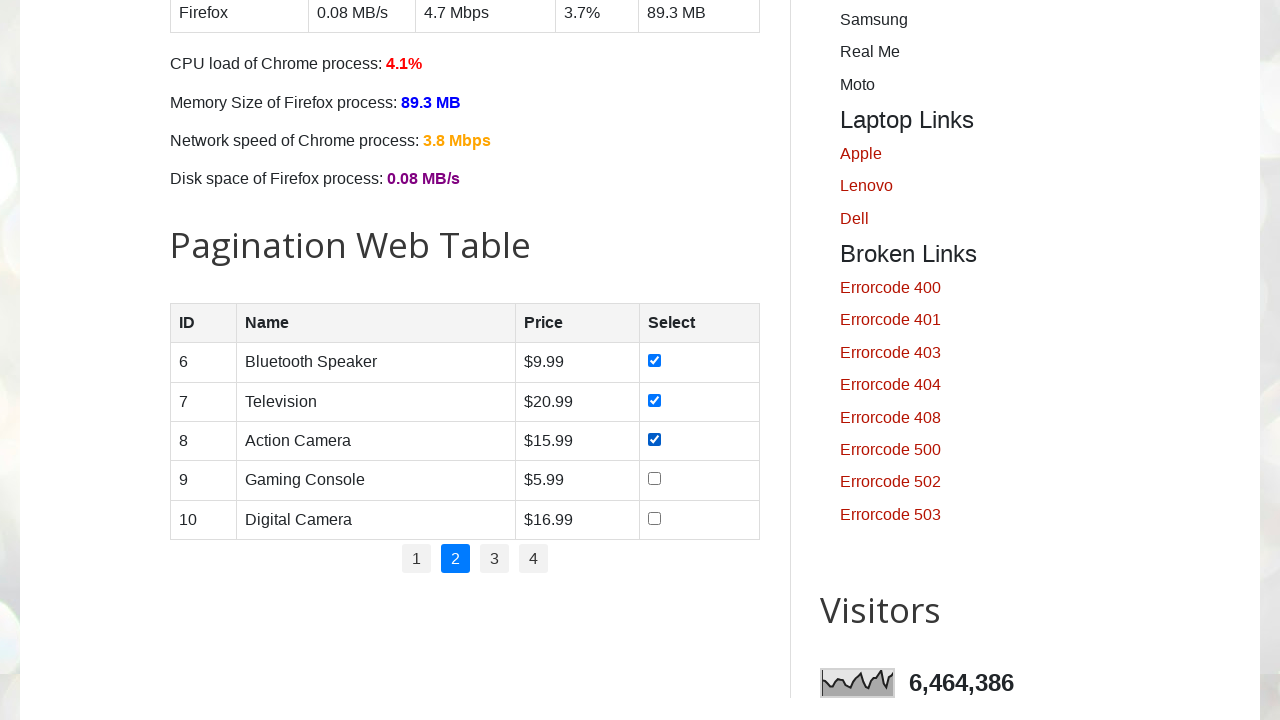

Clicked checkbox for row 4 on page 2 at (654, 479) on //table[@id='productTable']//tbody//tr[4]//td[4]//input
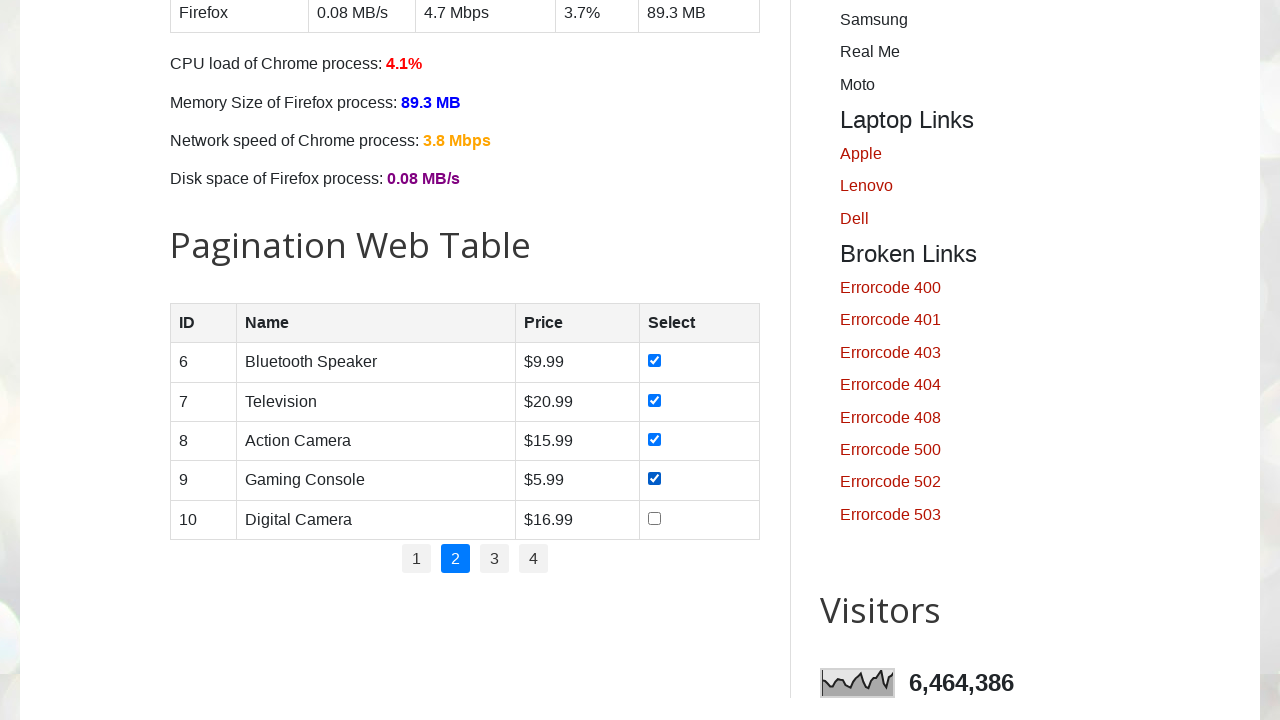

Clicked checkbox for row 5 on page 2 at (654, 518) on //table[@id='productTable']//tbody//tr[5]//td[4]//input
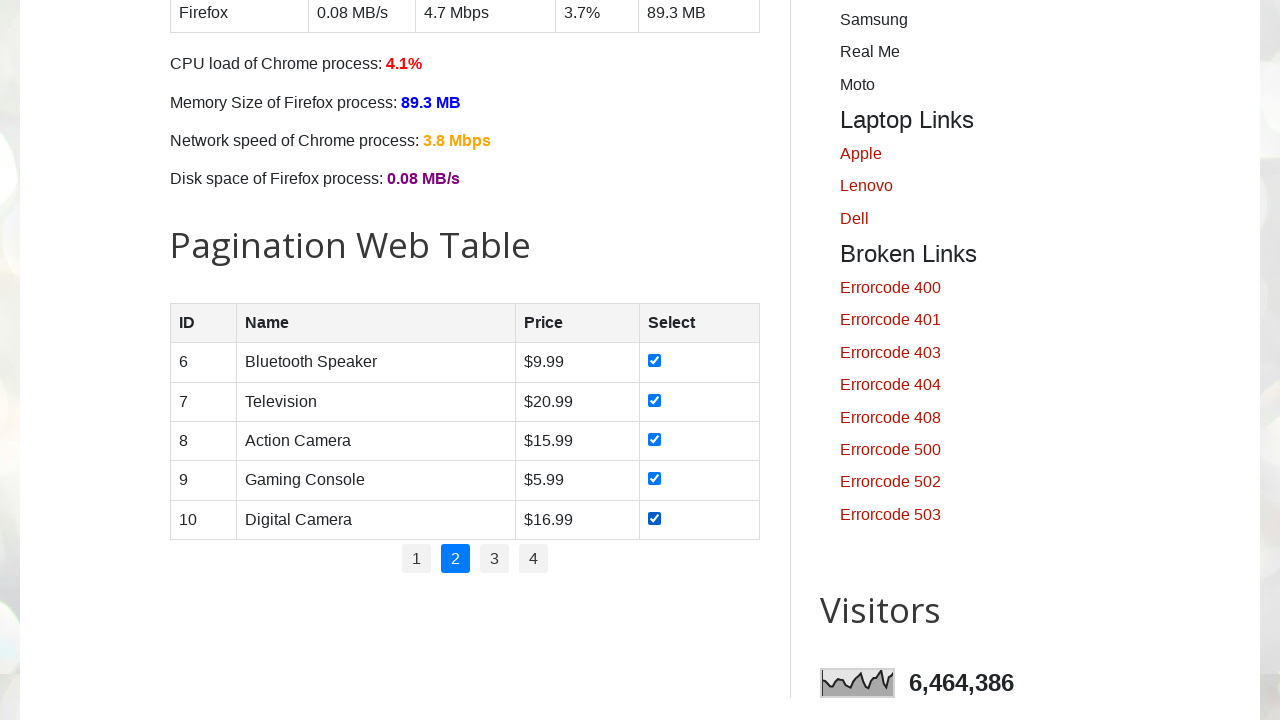

Clicked pagination link to navigate to page 3 at (494, 559) on //ul[@id='pagination']//li//a[contains(text(),'3')]
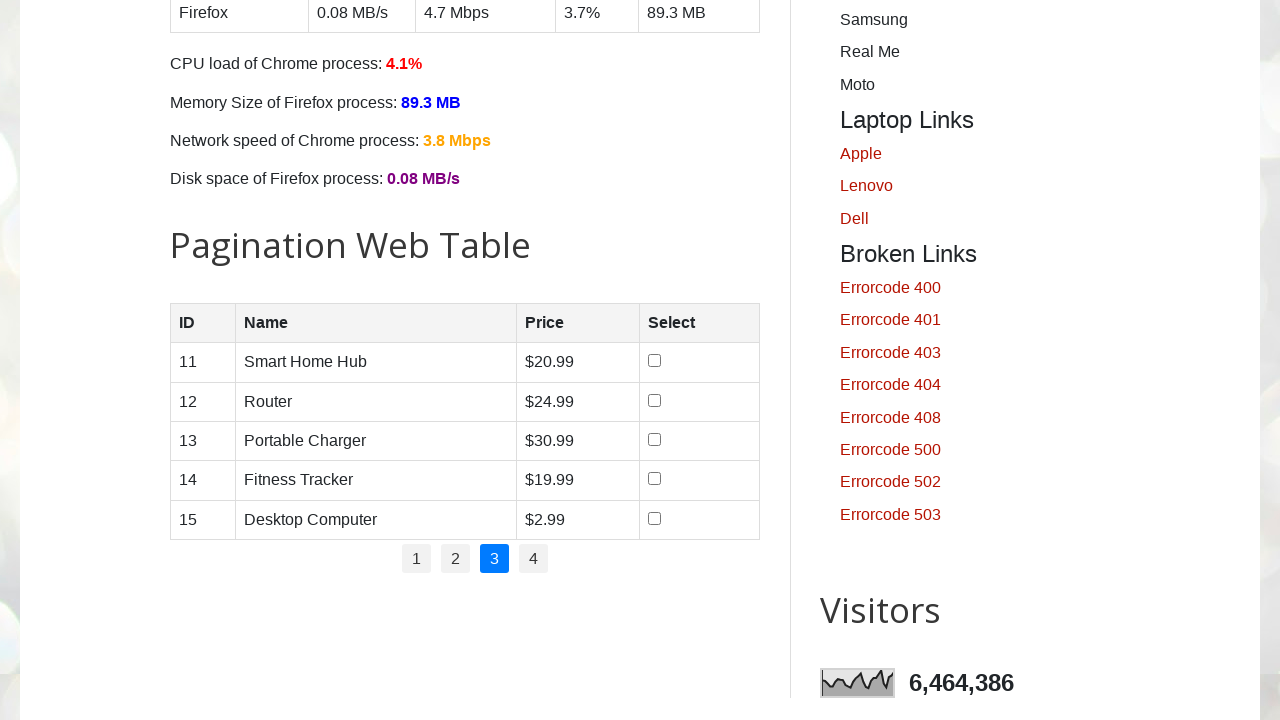

Waited for page 3 to load
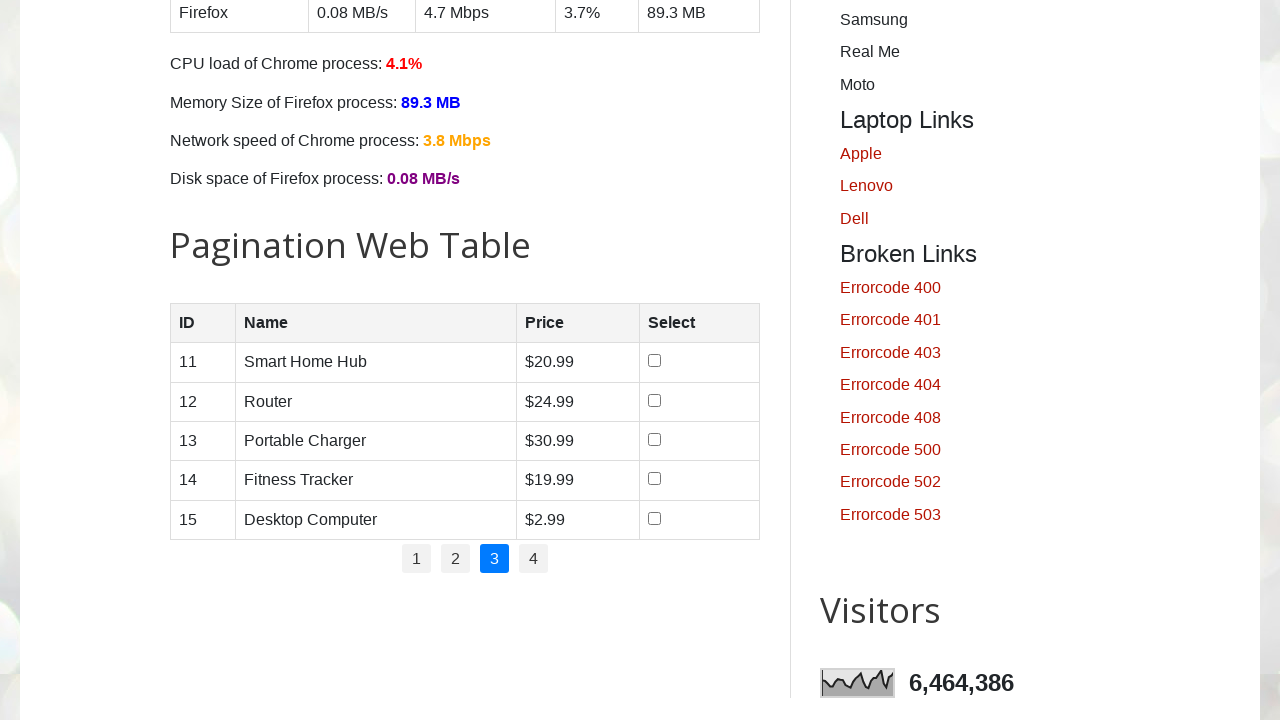

Clicked checkbox for row 1 on page 3 at (655, 361) on //table[@id='productTable']//tbody//tr[1]//td[4]//input
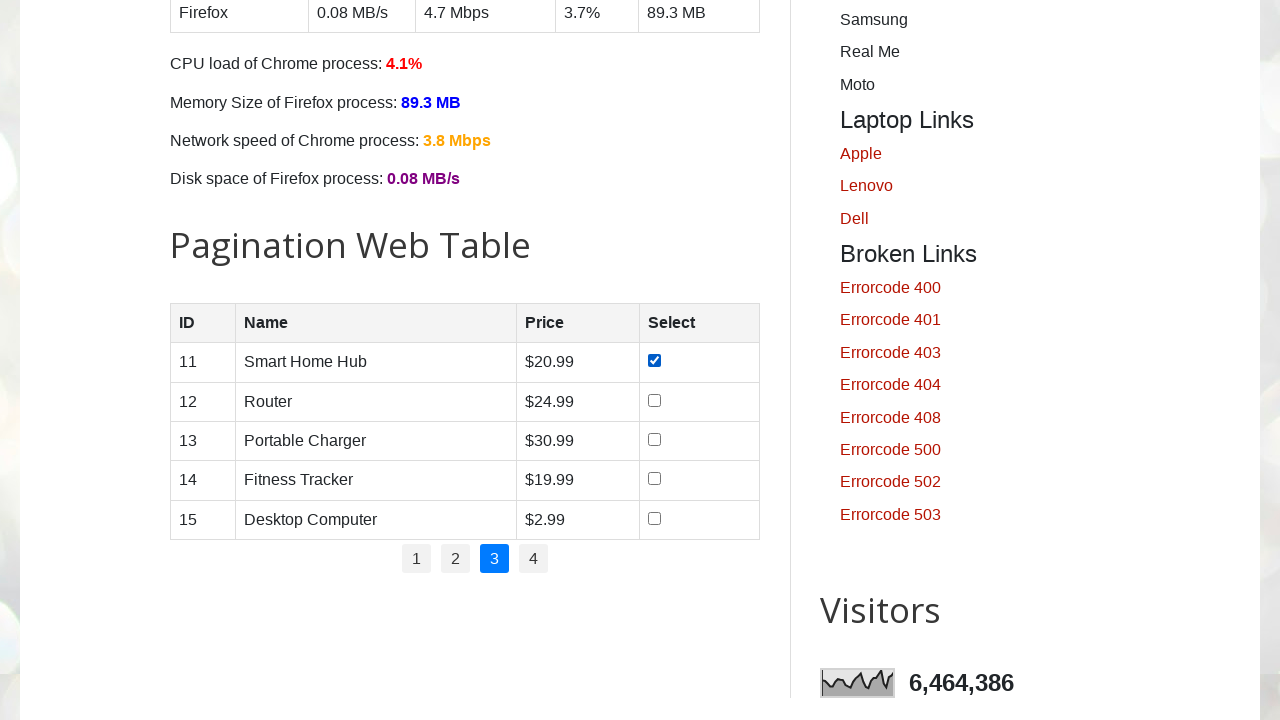

Clicked checkbox for row 2 on page 3 at (655, 400) on //table[@id='productTable']//tbody//tr[2]//td[4]//input
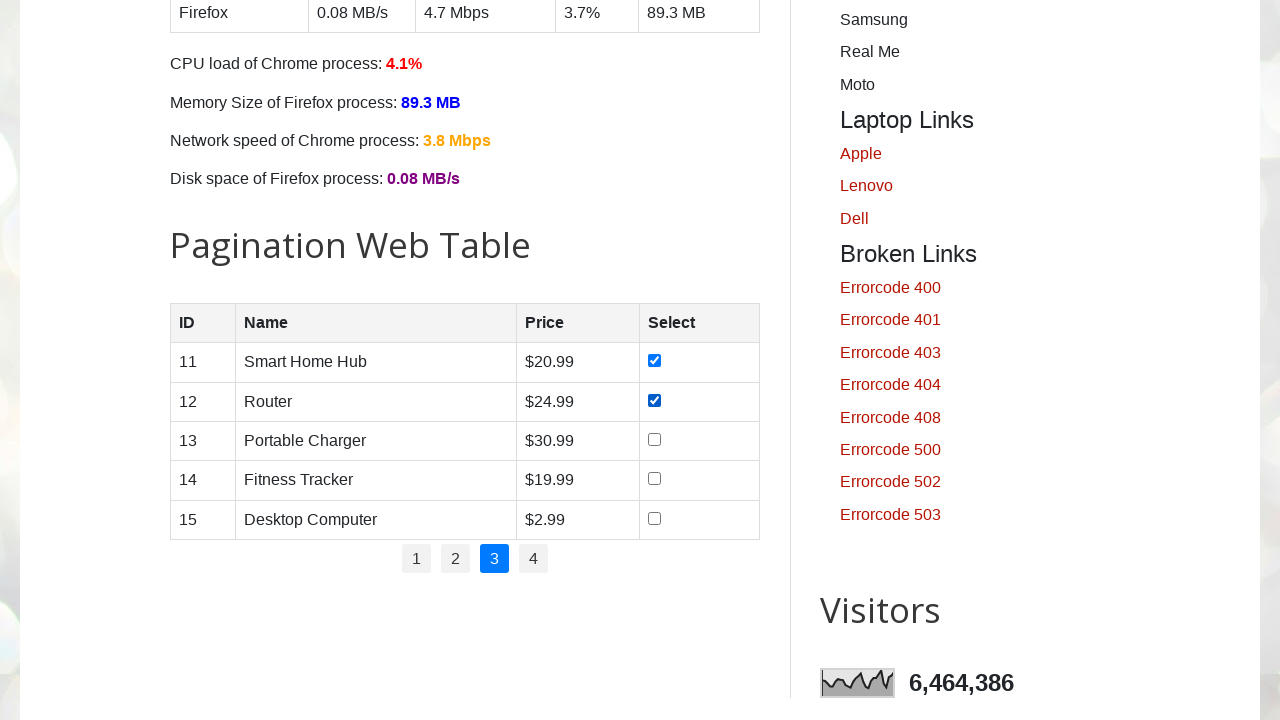

Clicked checkbox for row 3 on page 3 at (655, 439) on //table[@id='productTable']//tbody//tr[3]//td[4]//input
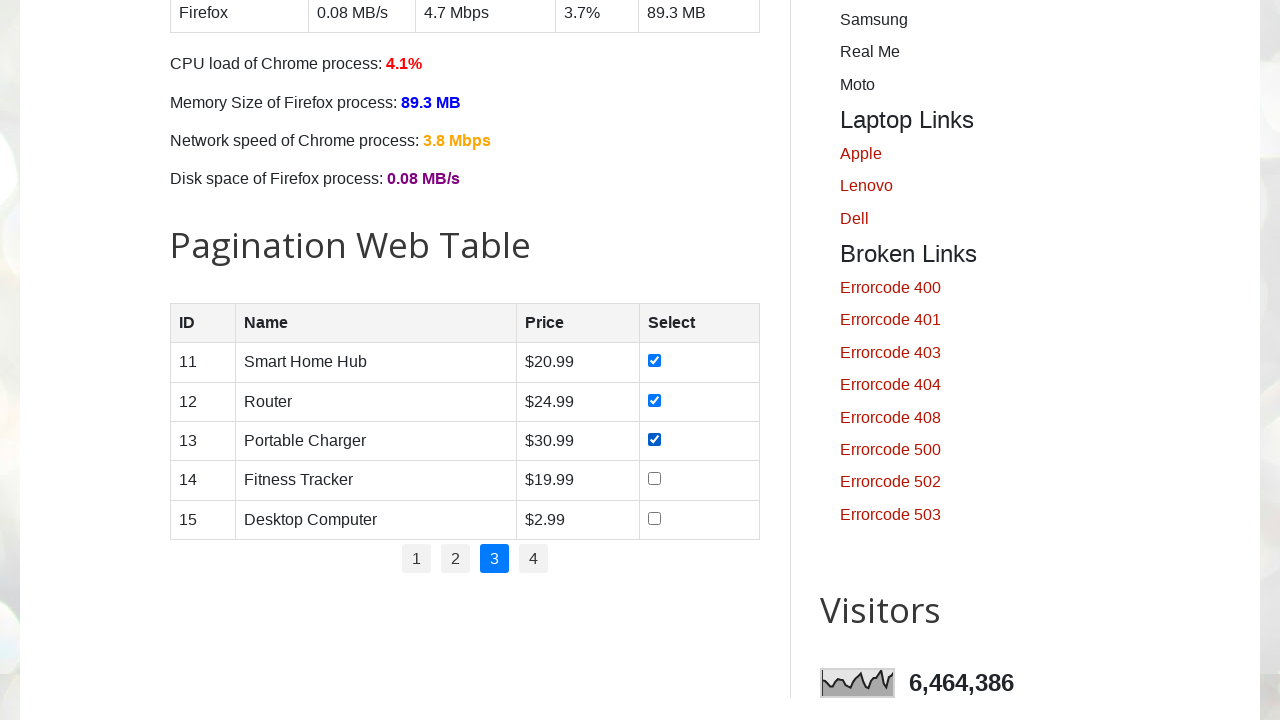

Clicked checkbox for row 4 on page 3 at (655, 479) on //table[@id='productTable']//tbody//tr[4]//td[4]//input
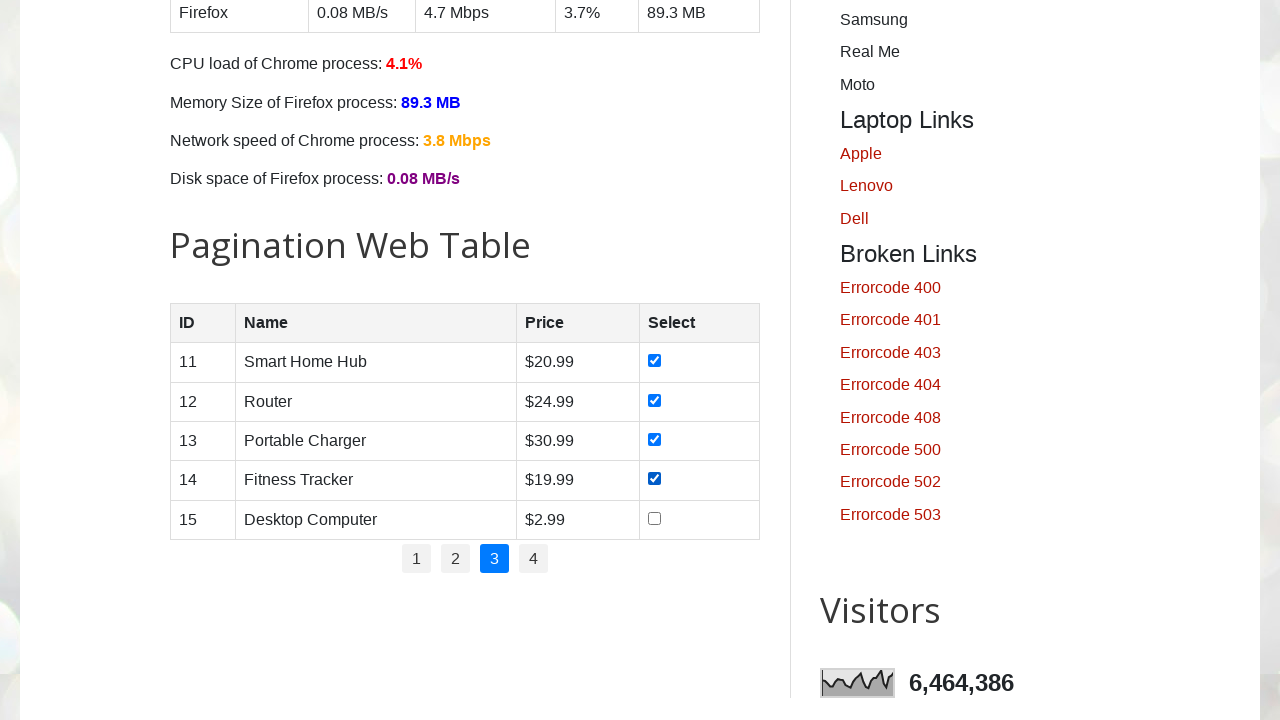

Clicked checkbox for row 5 on page 3 at (655, 518) on //table[@id='productTable']//tbody//tr[5]//td[4]//input
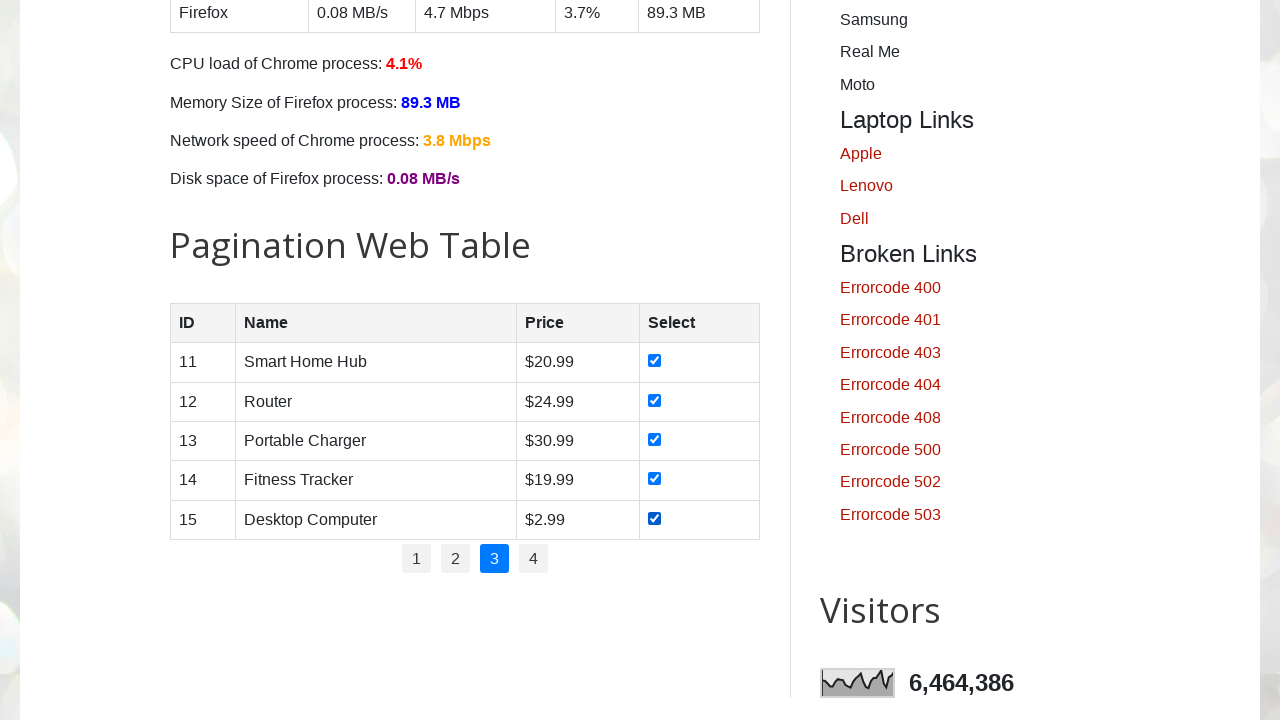

Clicked pagination link to navigate to page 4 at (534, 559) on //ul[@id='pagination']//li//a[contains(text(),'4')]
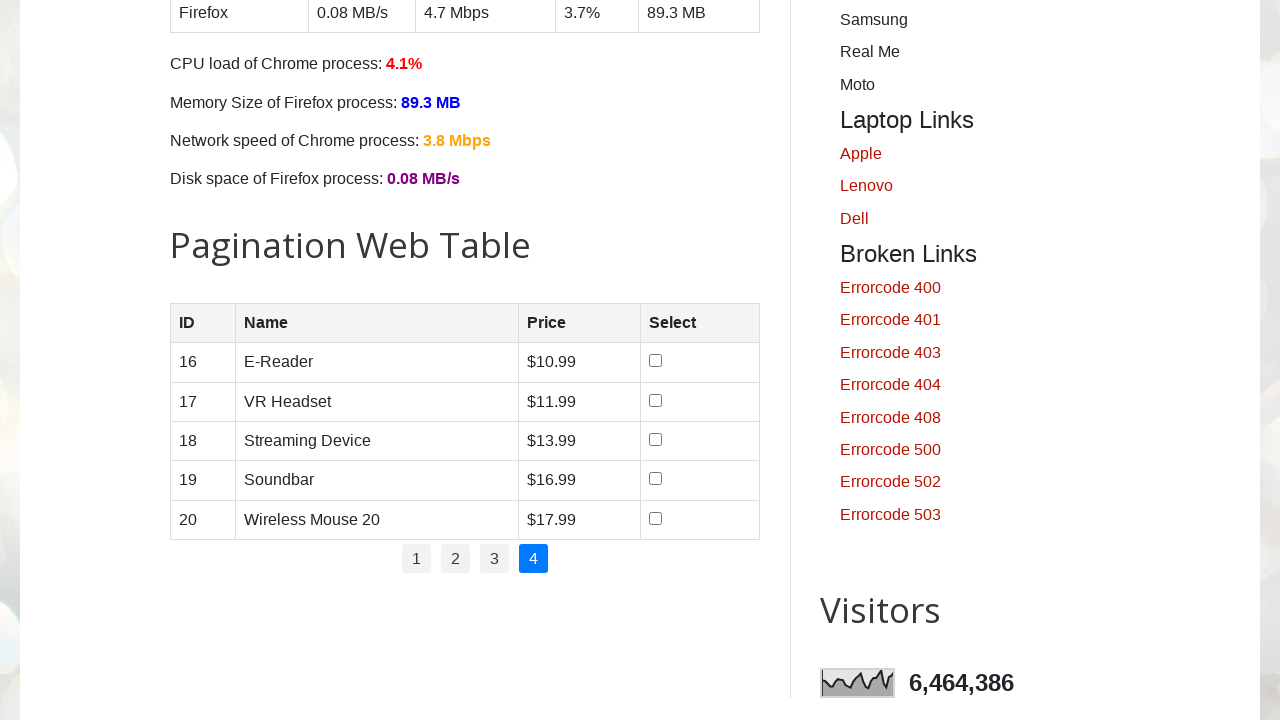

Waited for page 4 to load
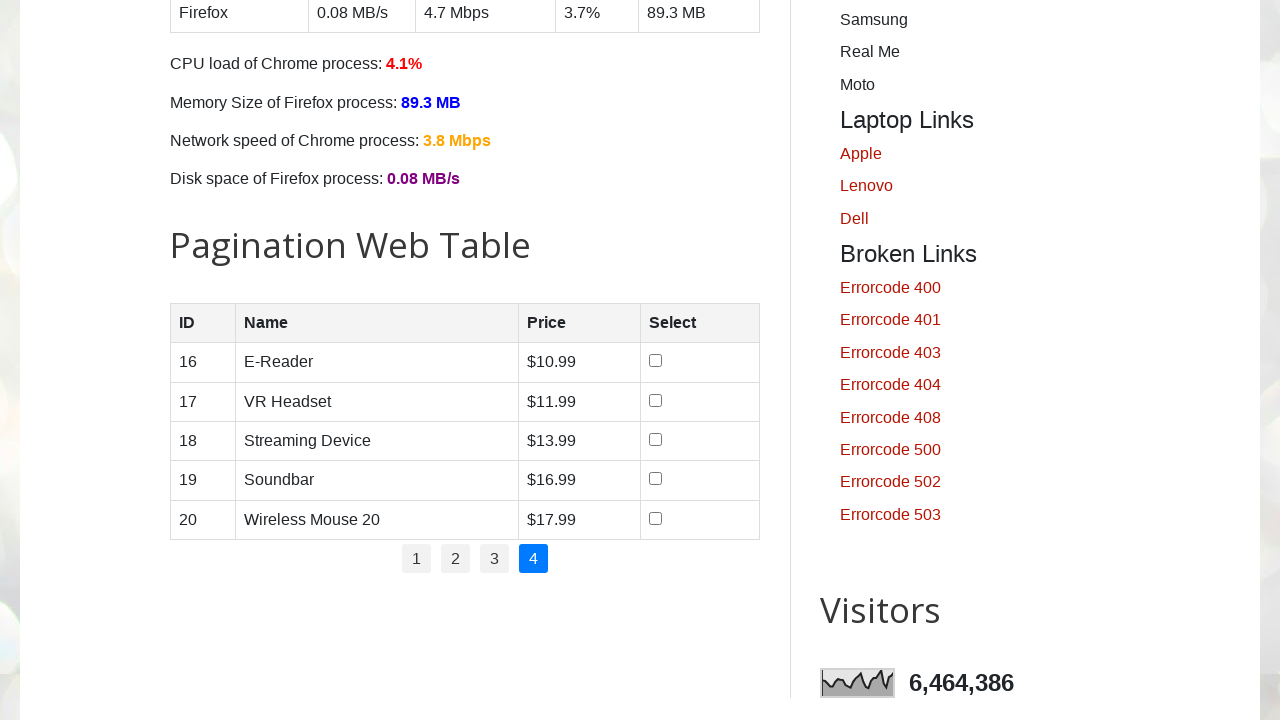

Clicked checkbox for row 1 on page 4 at (656, 361) on //table[@id='productTable']//tbody//tr[1]//td[4]//input
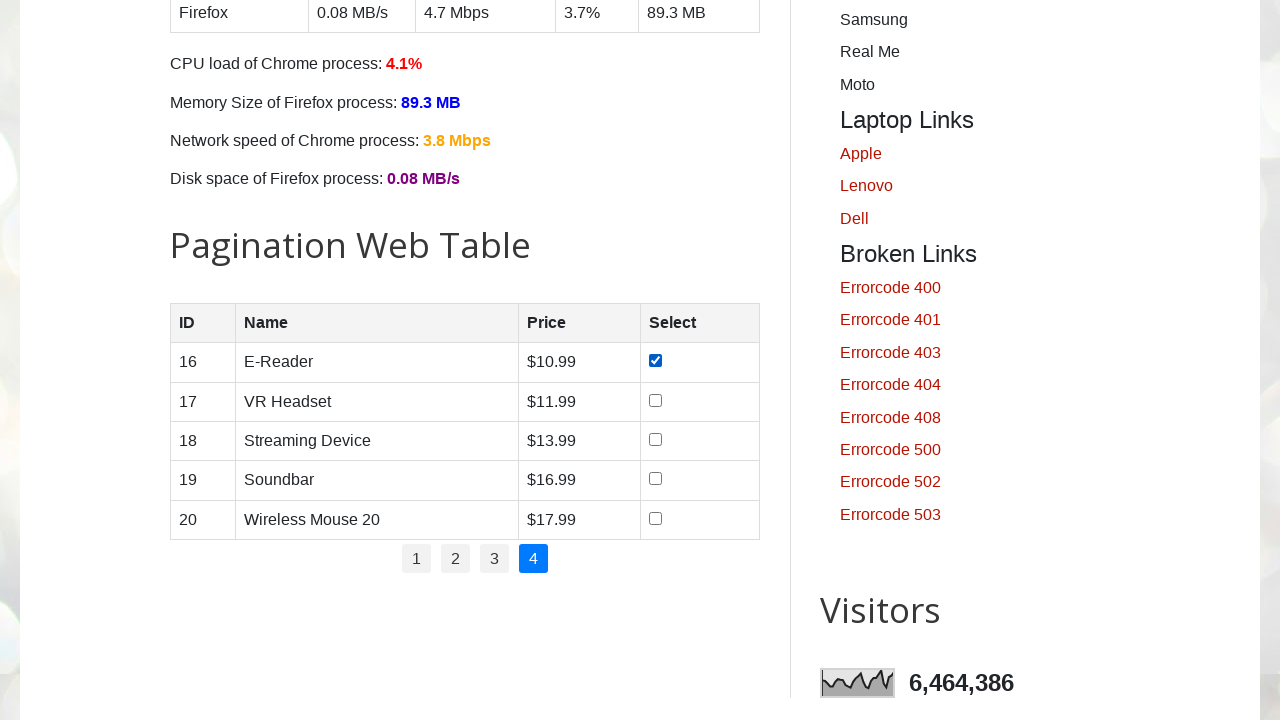

Clicked checkbox for row 2 on page 4 at (656, 400) on //table[@id='productTable']//tbody//tr[2]//td[4]//input
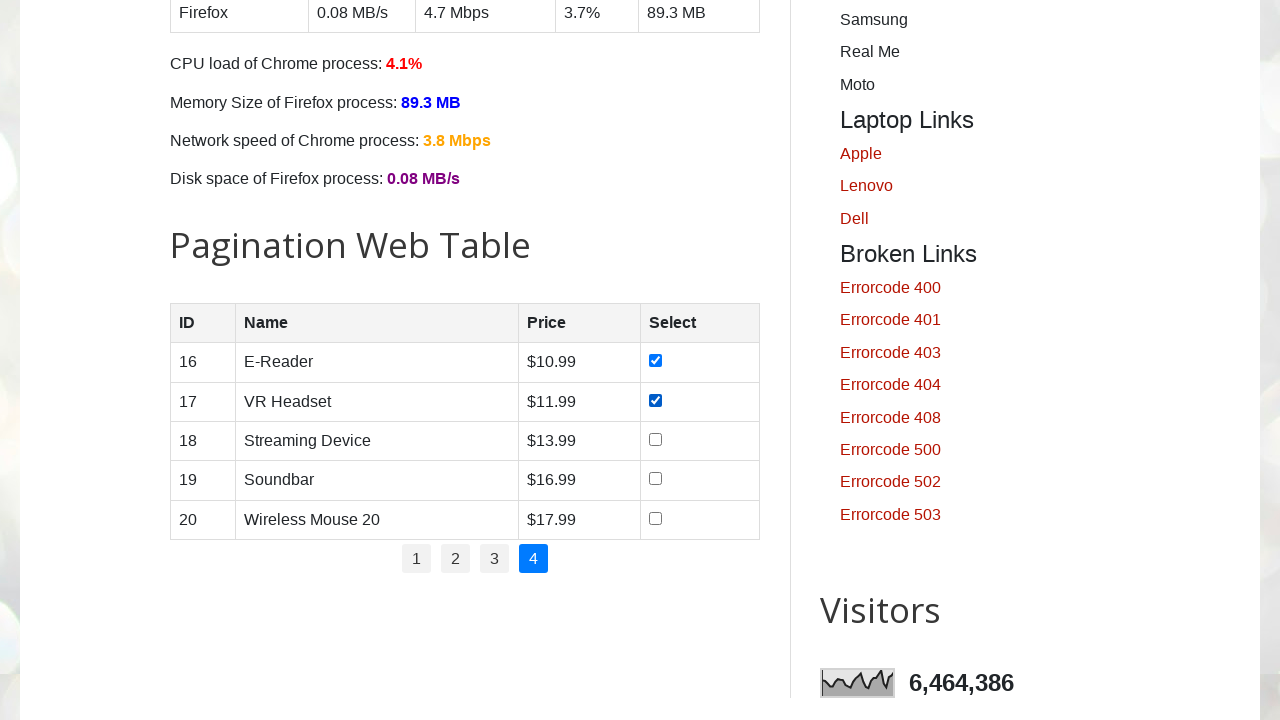

Clicked checkbox for row 3 on page 4 at (656, 439) on //table[@id='productTable']//tbody//tr[3]//td[4]//input
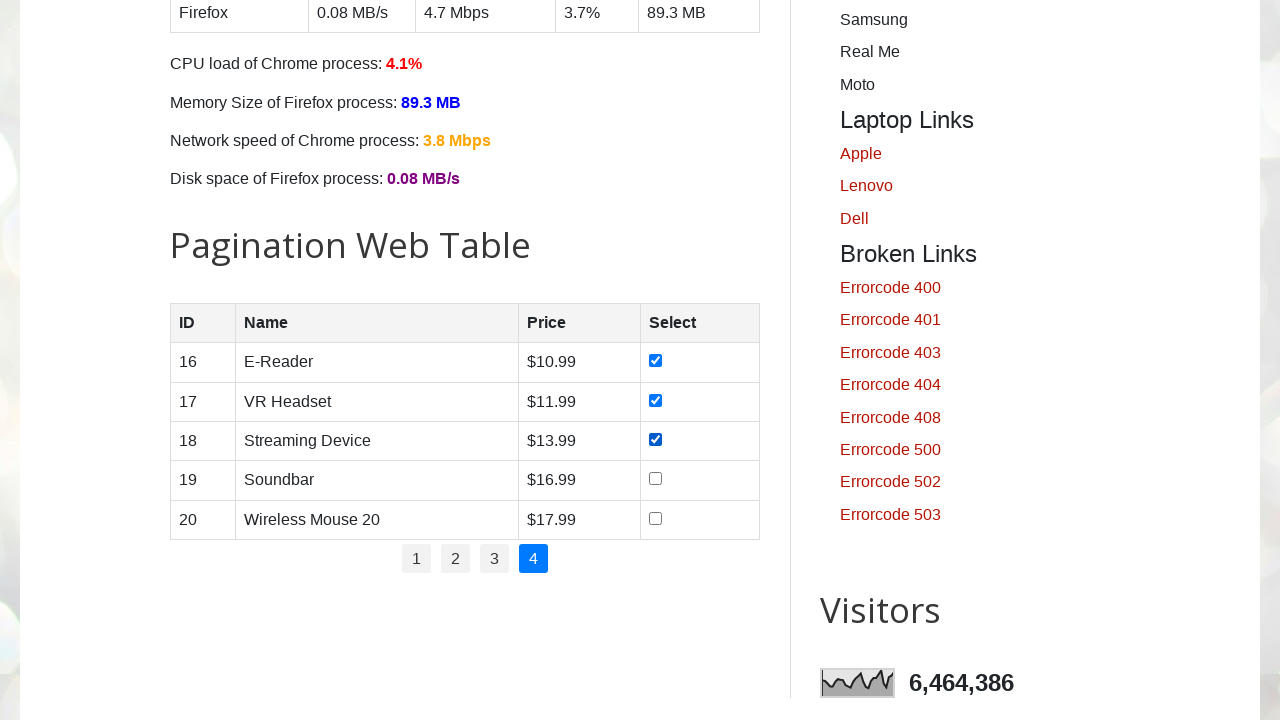

Clicked checkbox for row 4 on page 4 at (656, 479) on //table[@id='productTable']//tbody//tr[4]//td[4]//input
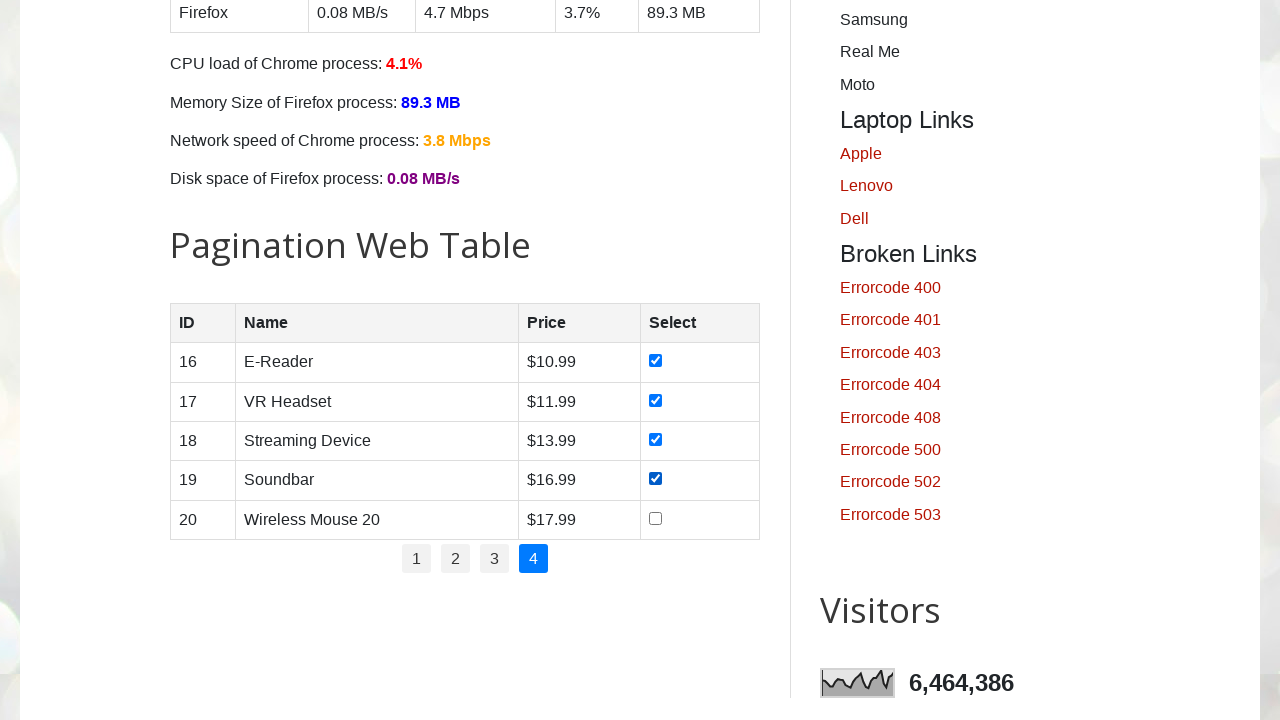

Clicked checkbox for row 5 on page 4 at (656, 518) on //table[@id='productTable']//tbody//tr[5]//td[4]//input
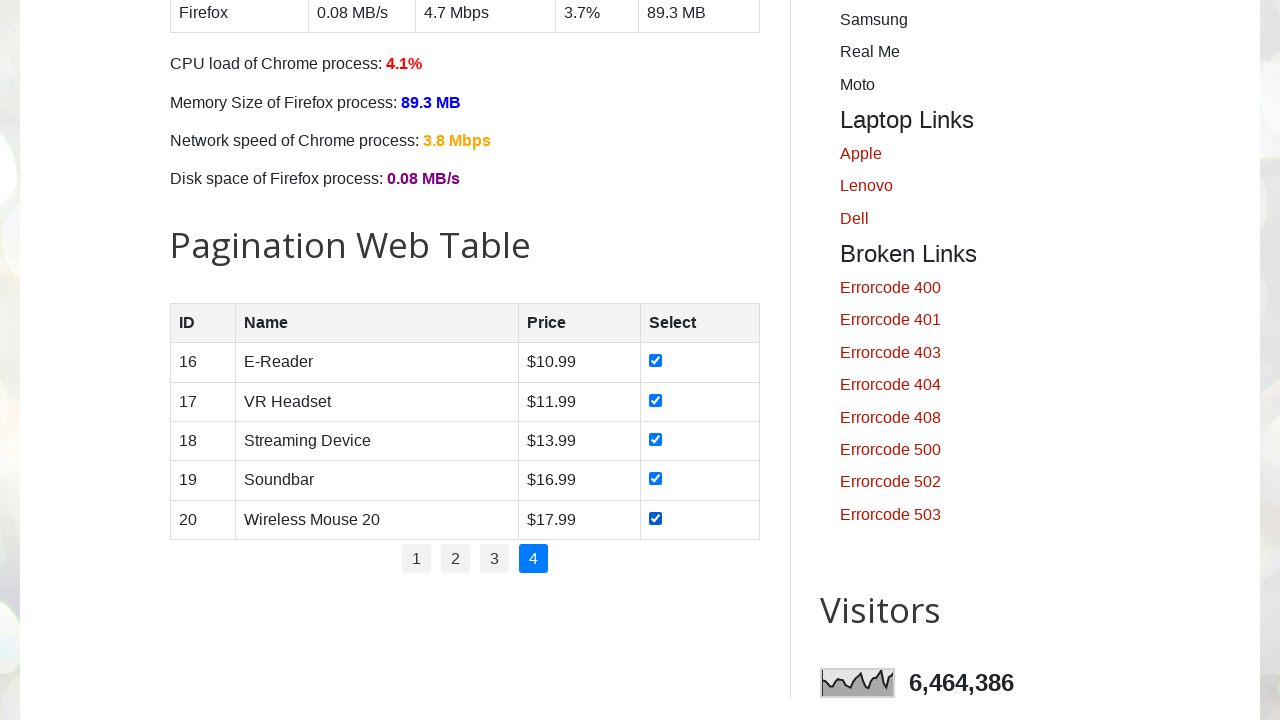

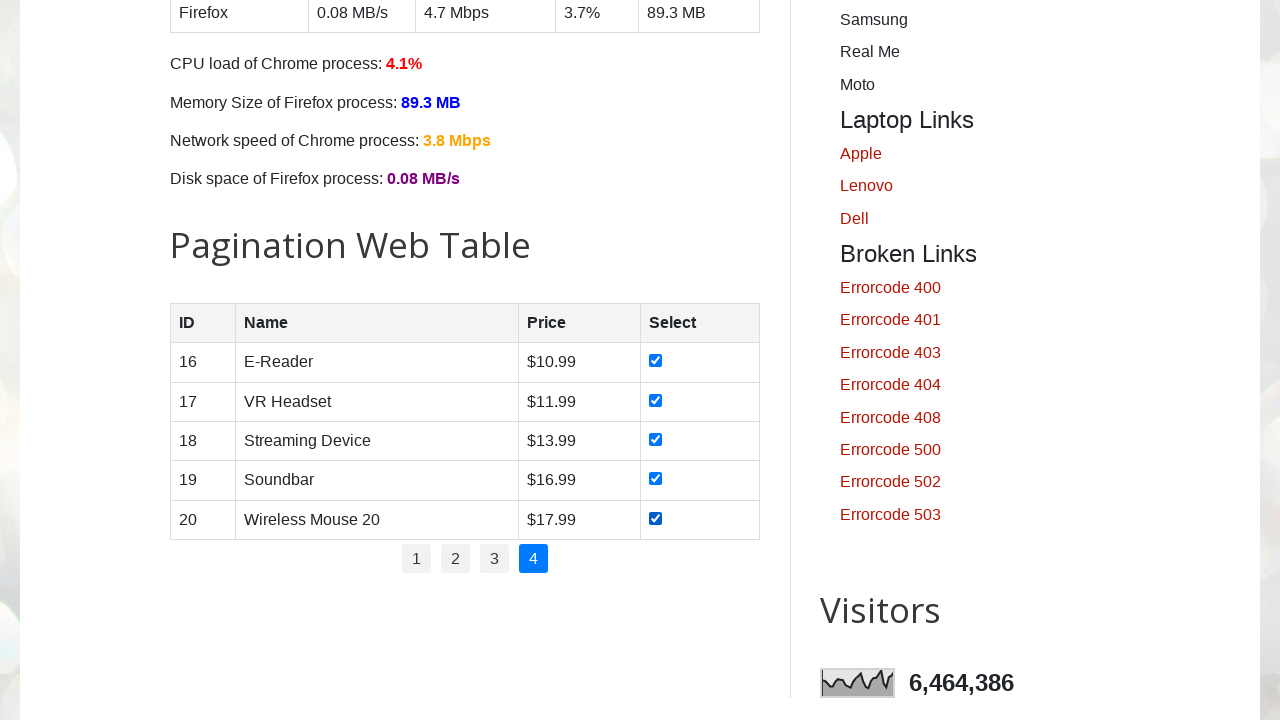